Tests the Contact Us navigation link in the top navbar menu and verifies the page title

Starting URL: https://swaglabs.in/about-us/

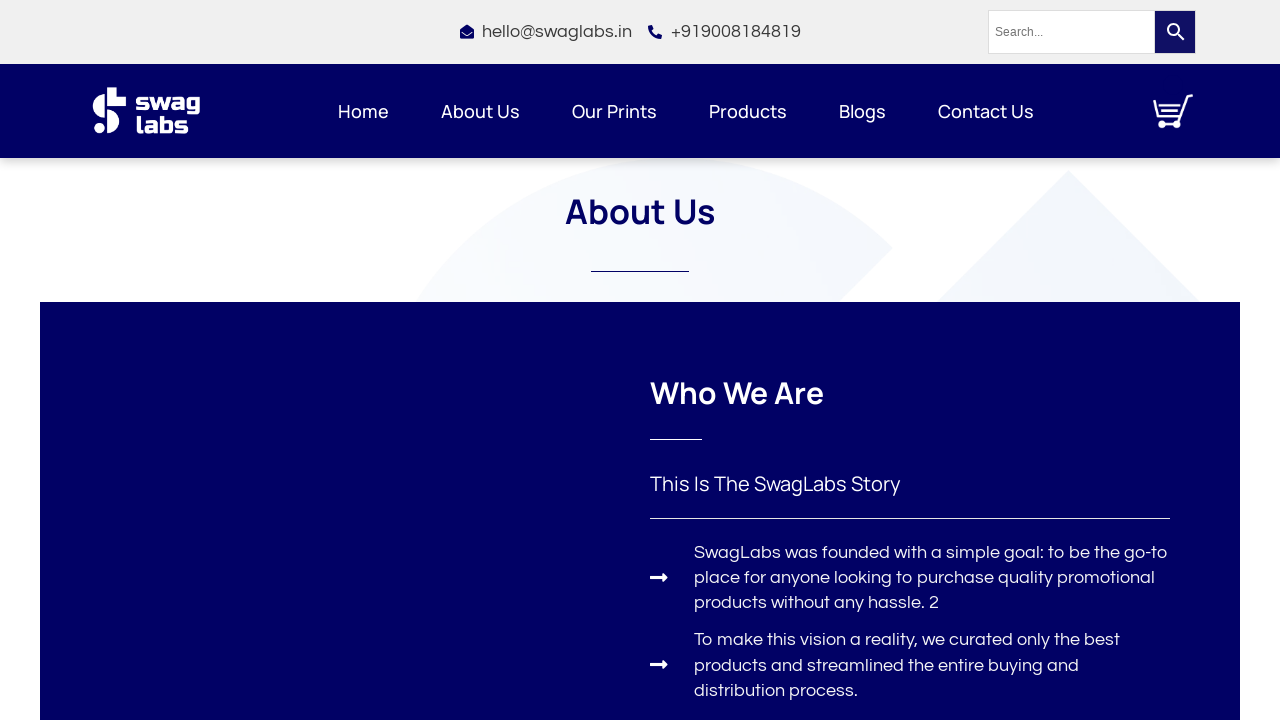

Clicked on Contact Us menu item in top navbar at (986, 111) on xpath=//section[@data-id='7b39696']//div[@data-id='6c1d68c']//ul[@id='menu-1-c2a
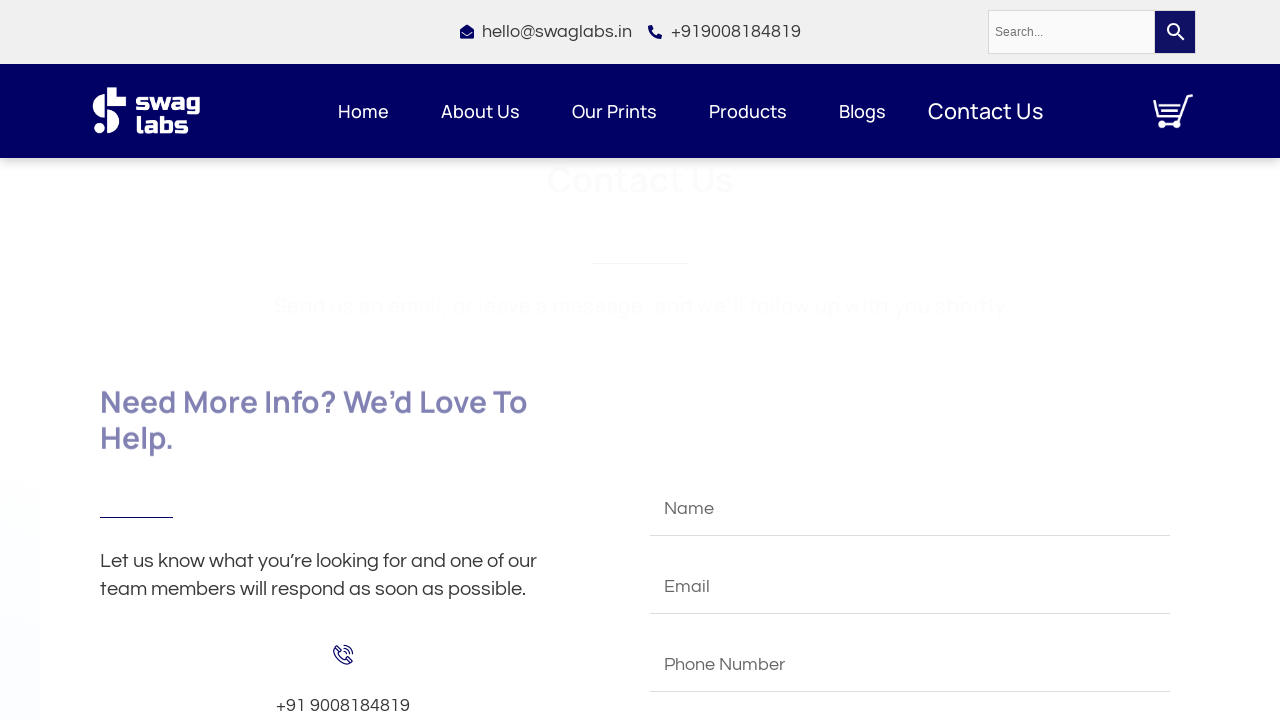

Waited for page to reach domcontentloaded state
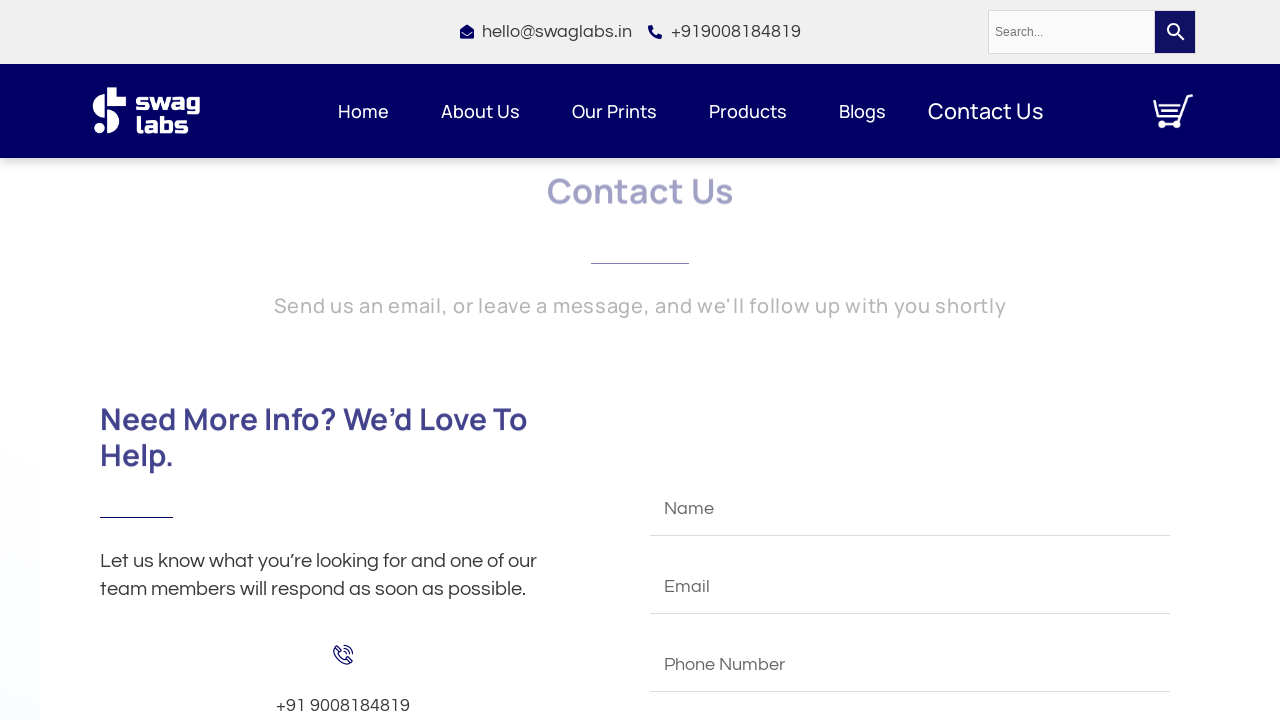

Verified page title is 'Swag Labs - Contact Us'
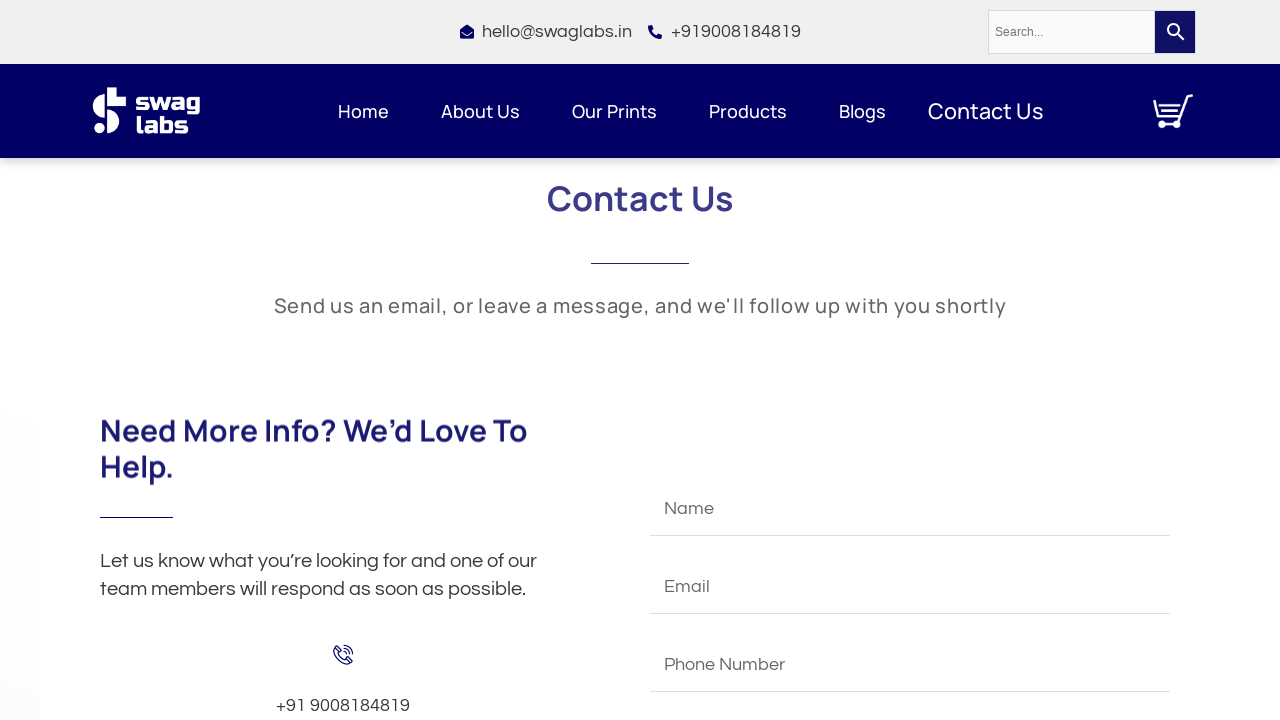

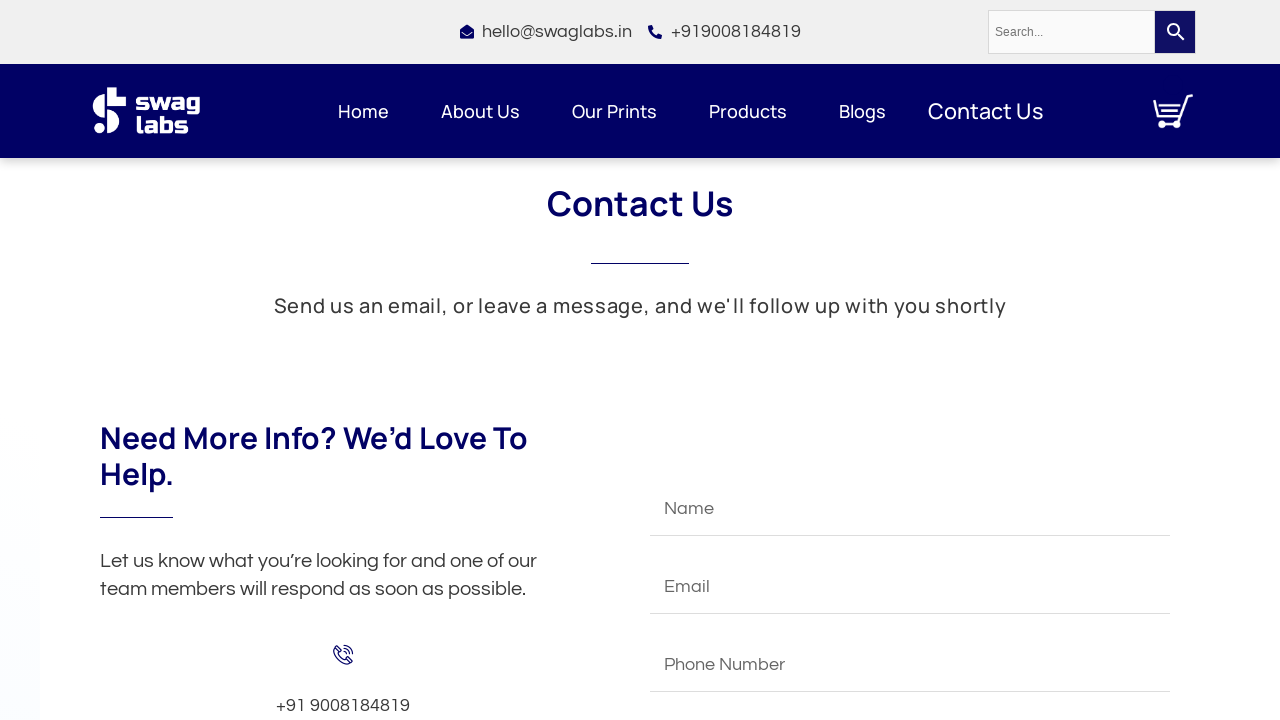